Tests alert handling functionality by triggering an alert dialog, reading its text, and accepting it

Starting URL: https://demo.automationtesting.in/Alerts.html

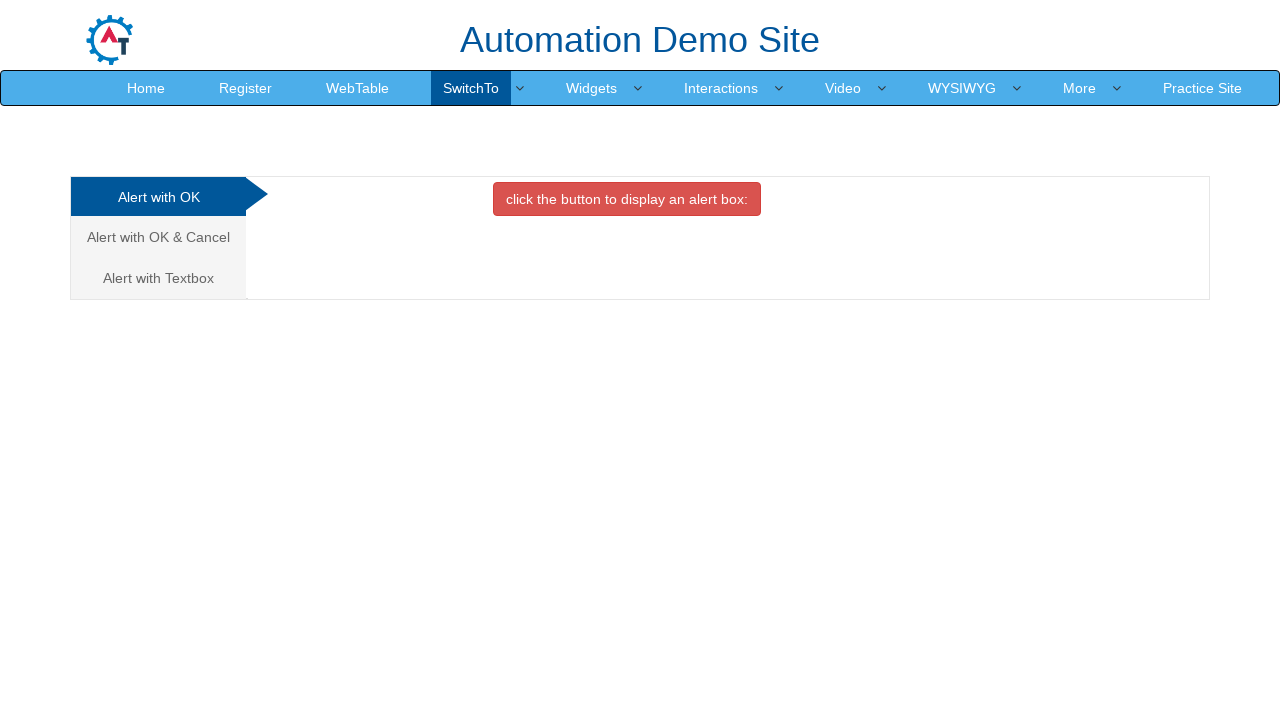

Clicked on the Alert with OK tab at (158, 197) on .analystic[href='#OKTab']
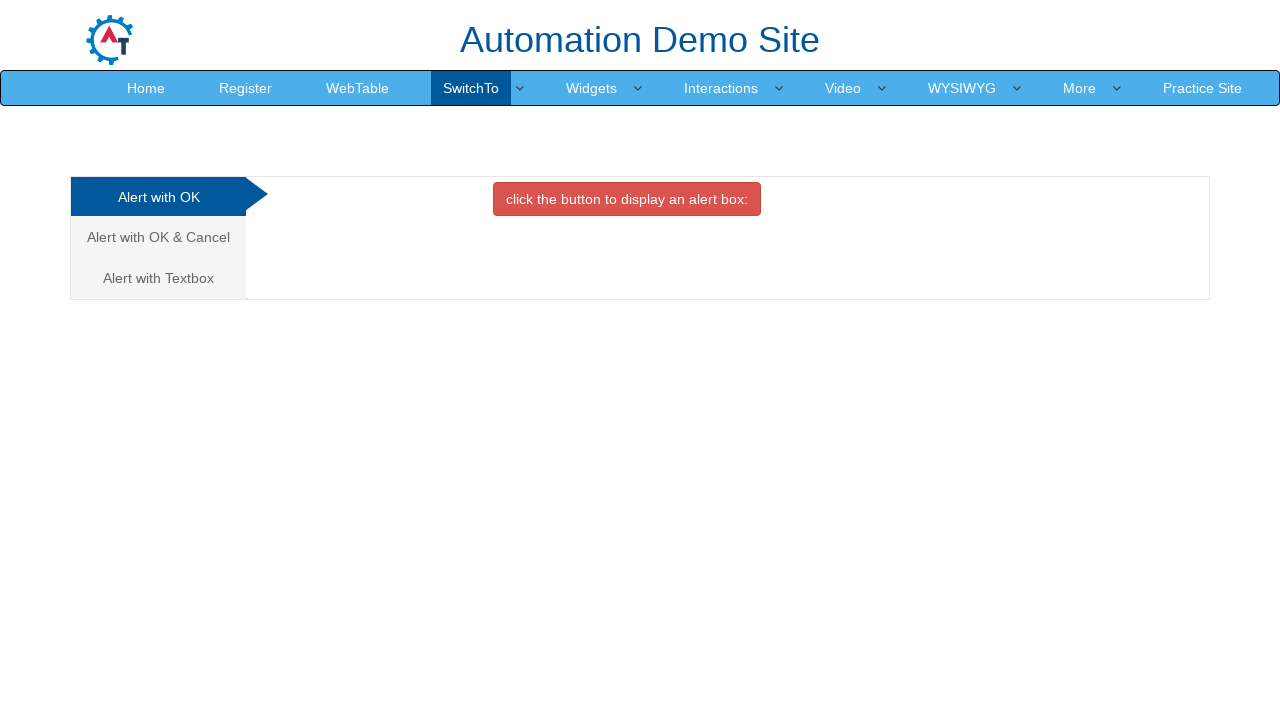

Clicked the button to trigger the alert dialog at (627, 199) on .btn.btn-danger
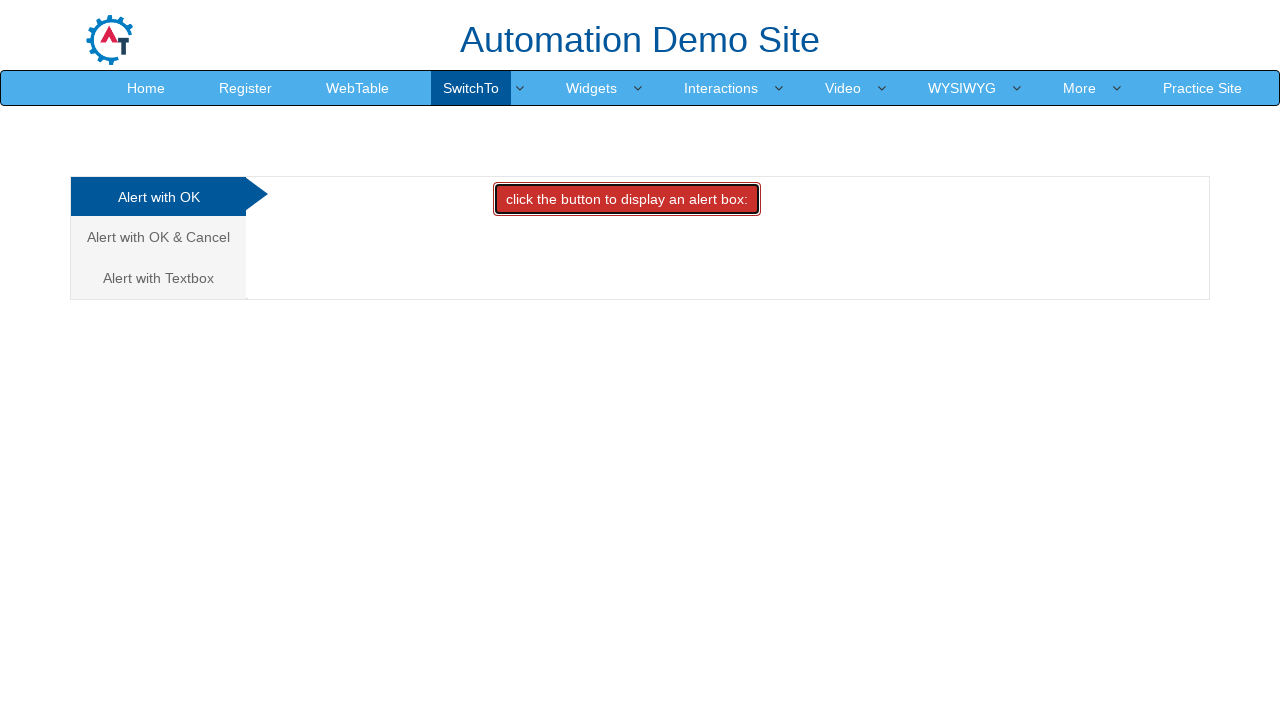

Set up alert handler to accept dialog
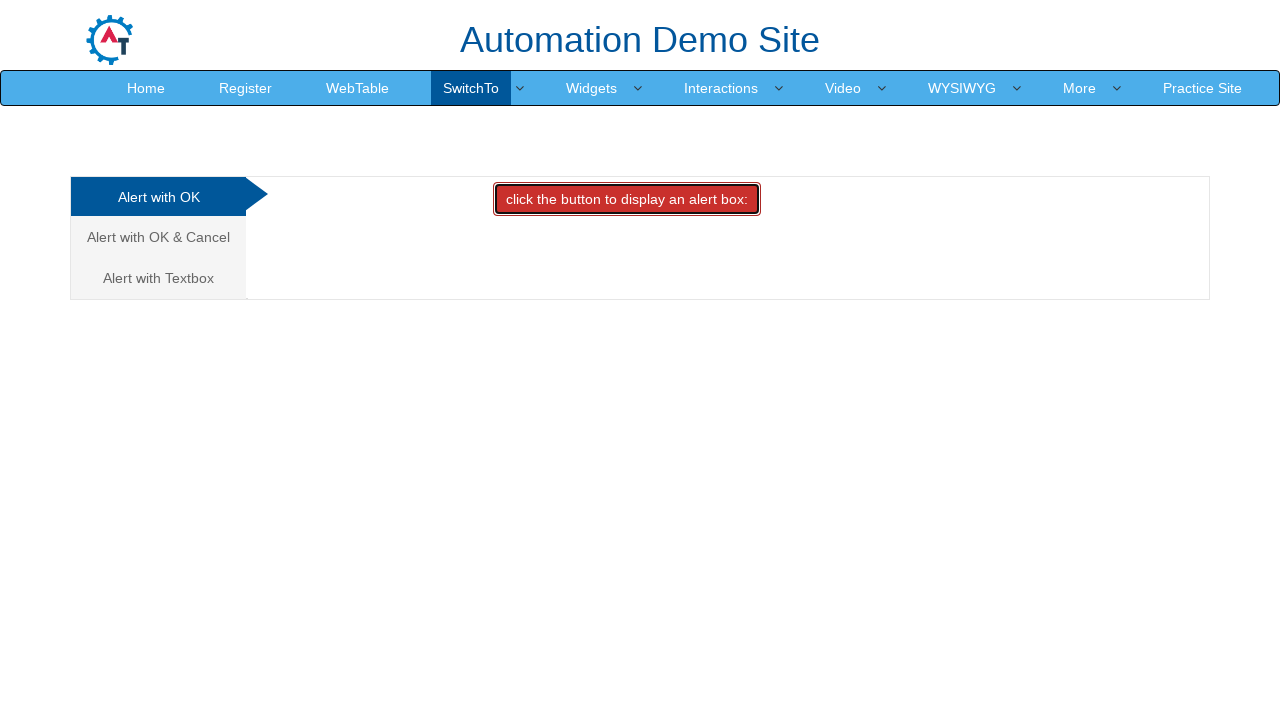

Waited for alert to be processed
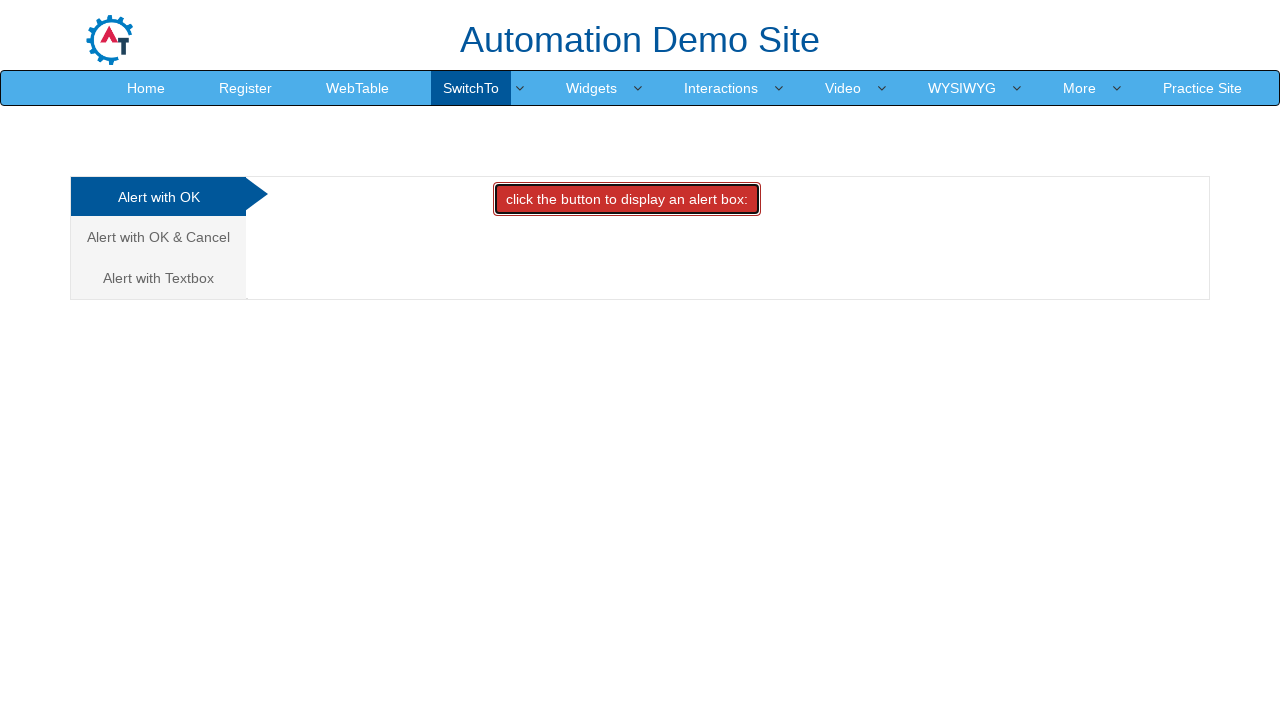

Verified that the alert element no longer exists
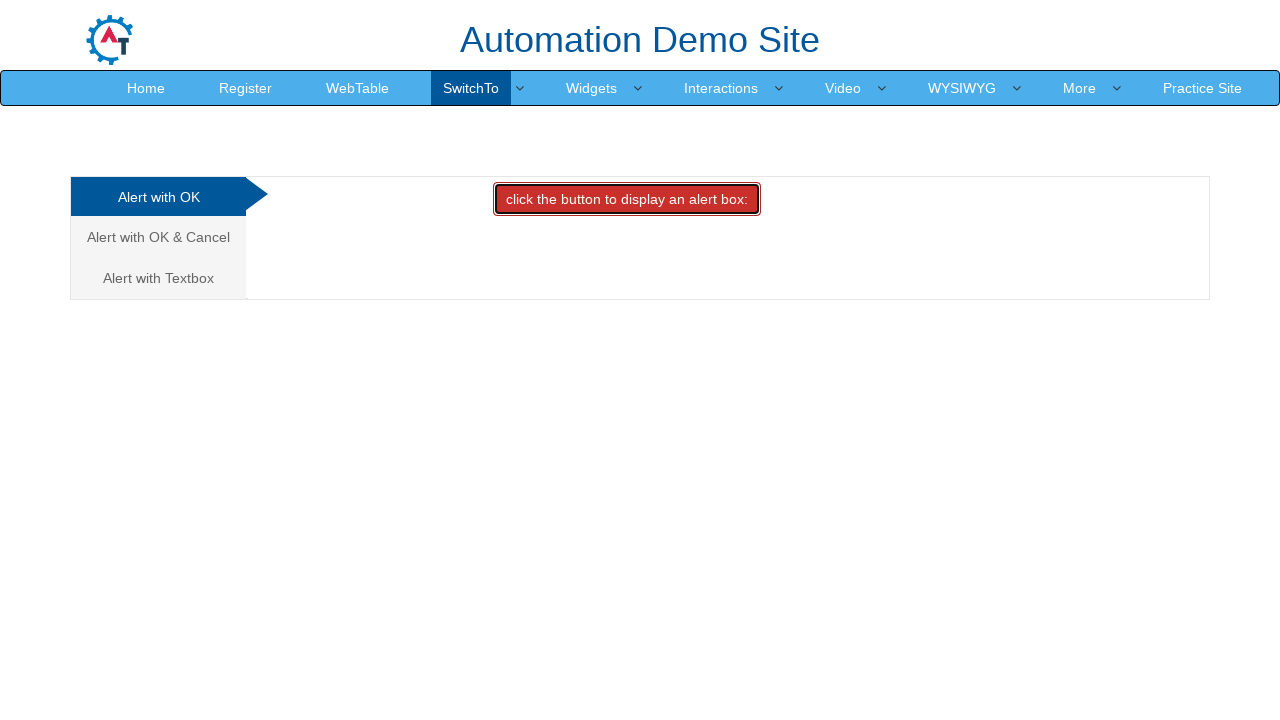

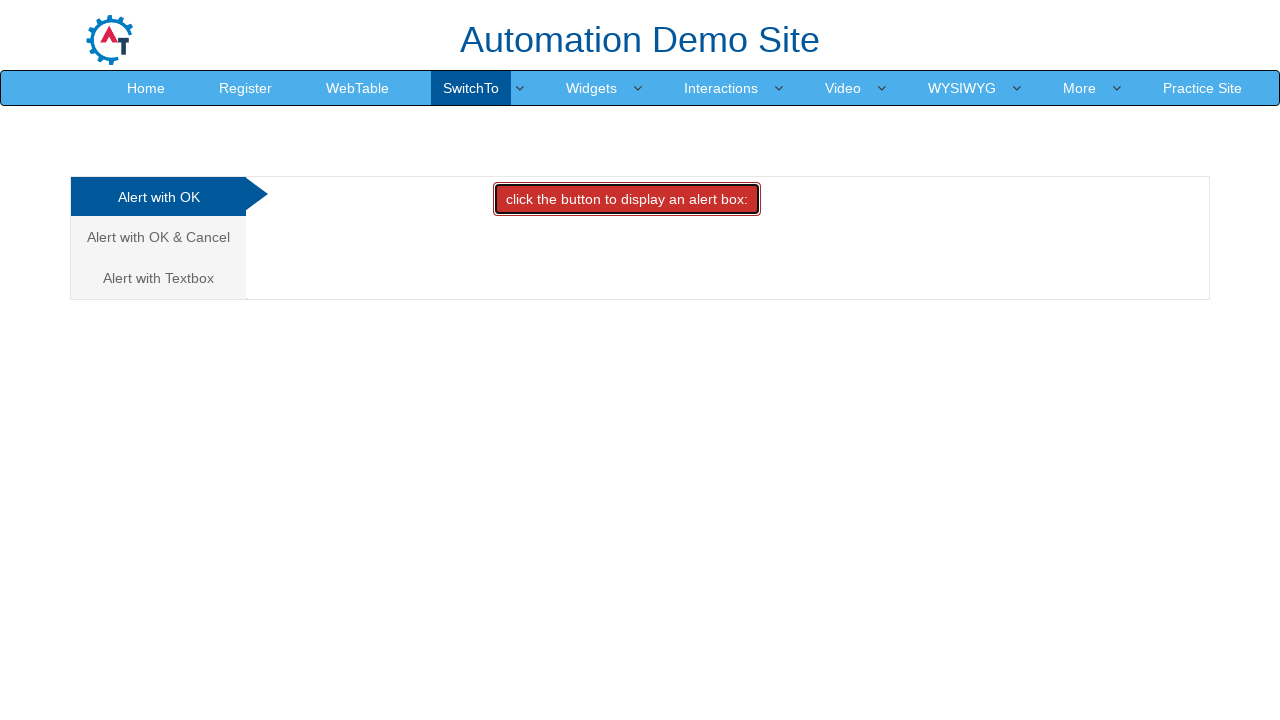